Tests clicking a button with a dynamic ID on the UI Testing Playground site to verify handling of elements with changing identifiers

Starting URL: http://uitestingplayground.com/dynamicid

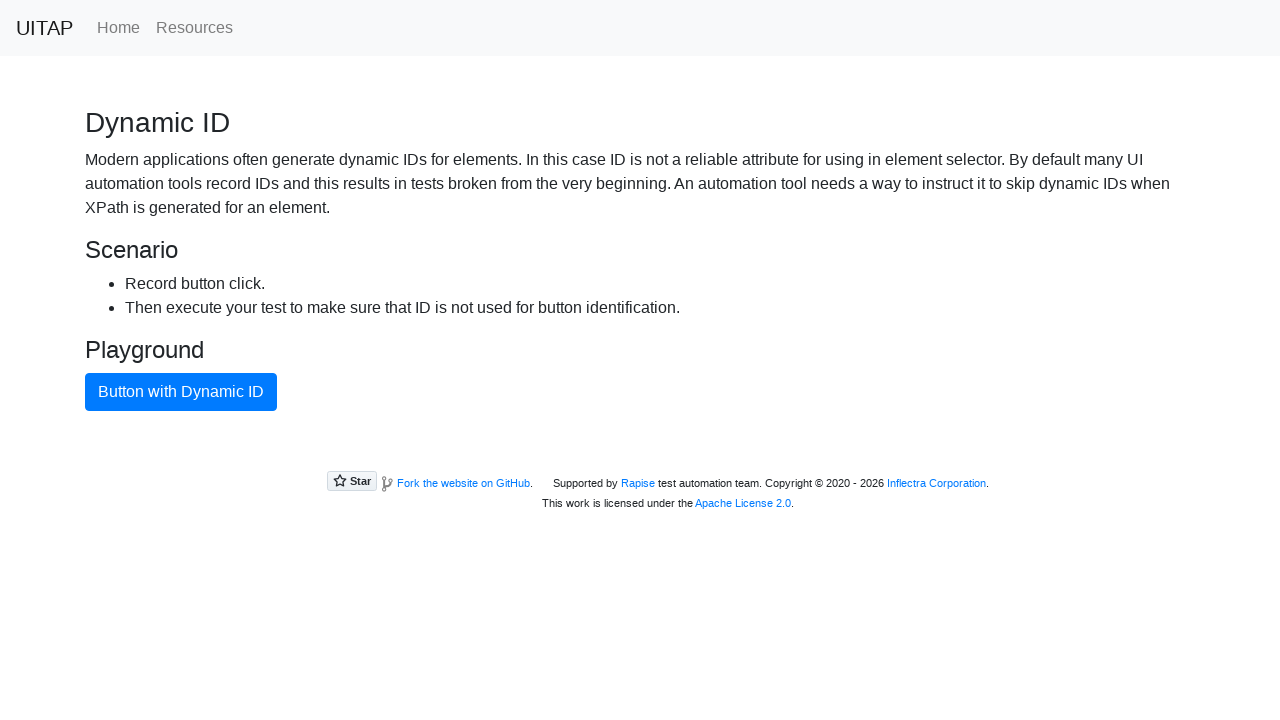

Navigated to UI Testing Playground dynamic ID test page
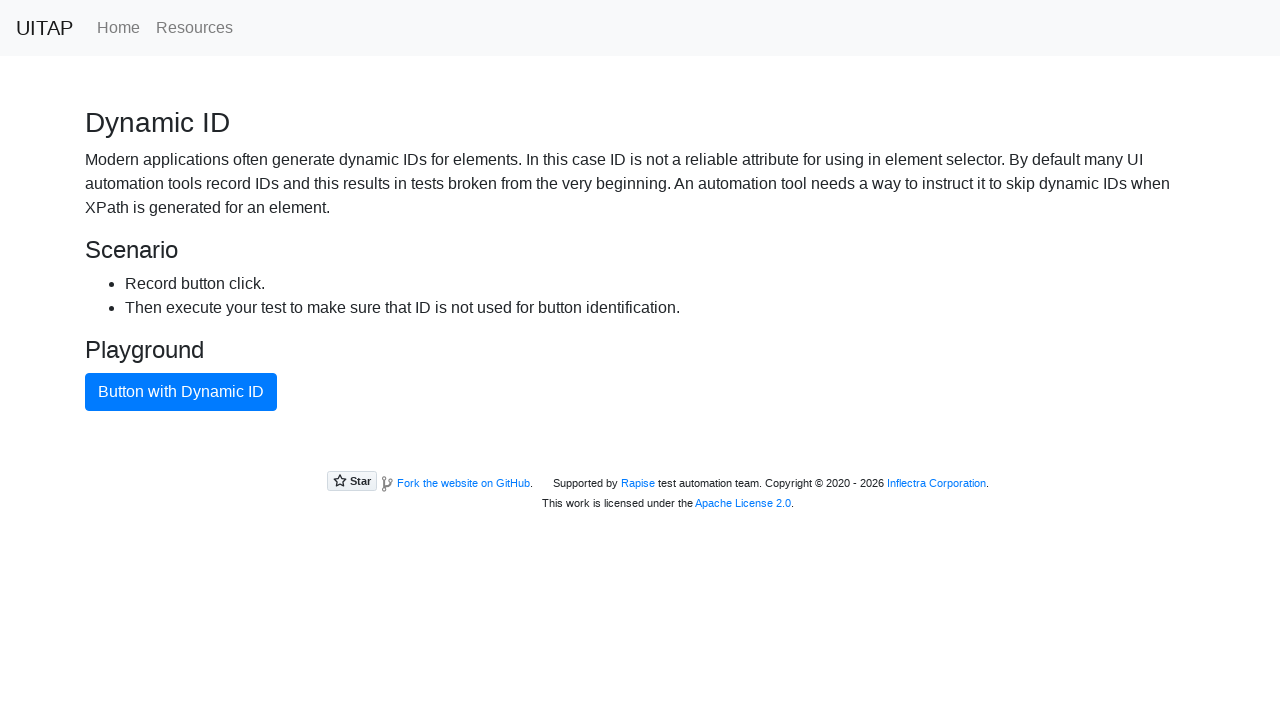

Clicked the blue primary button with dynamic ID at (181, 392) on .btn-primary
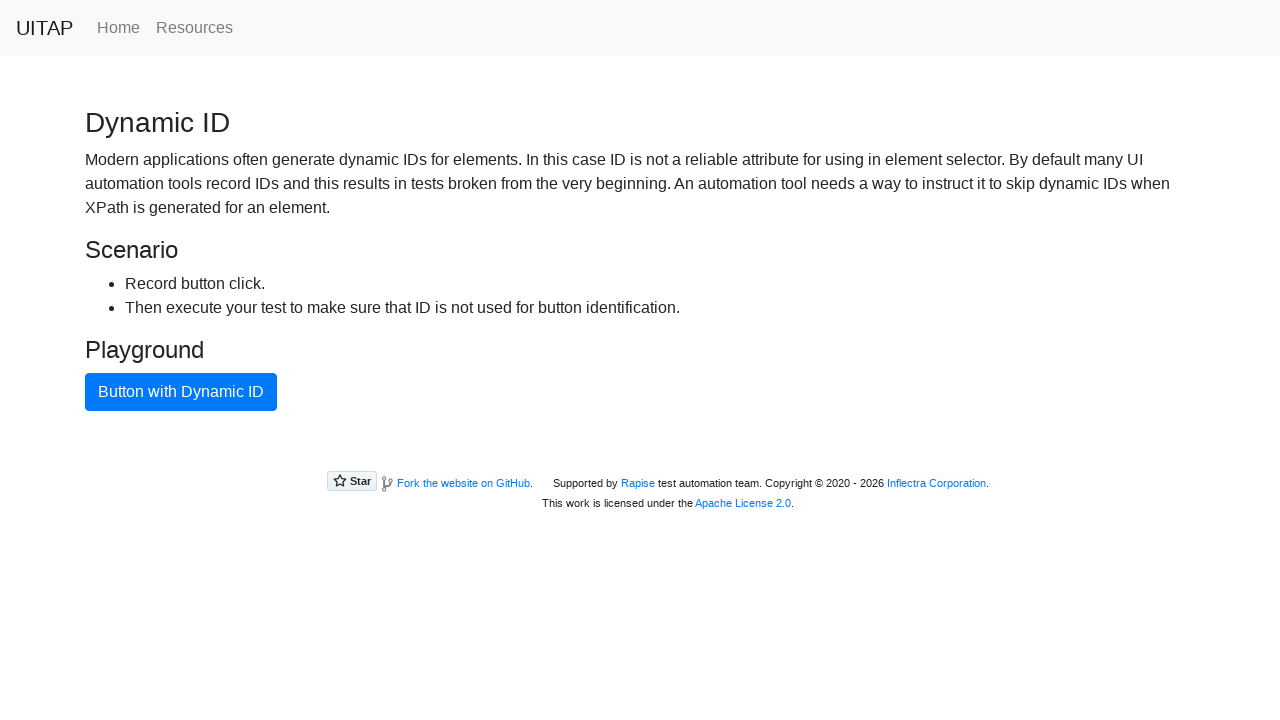

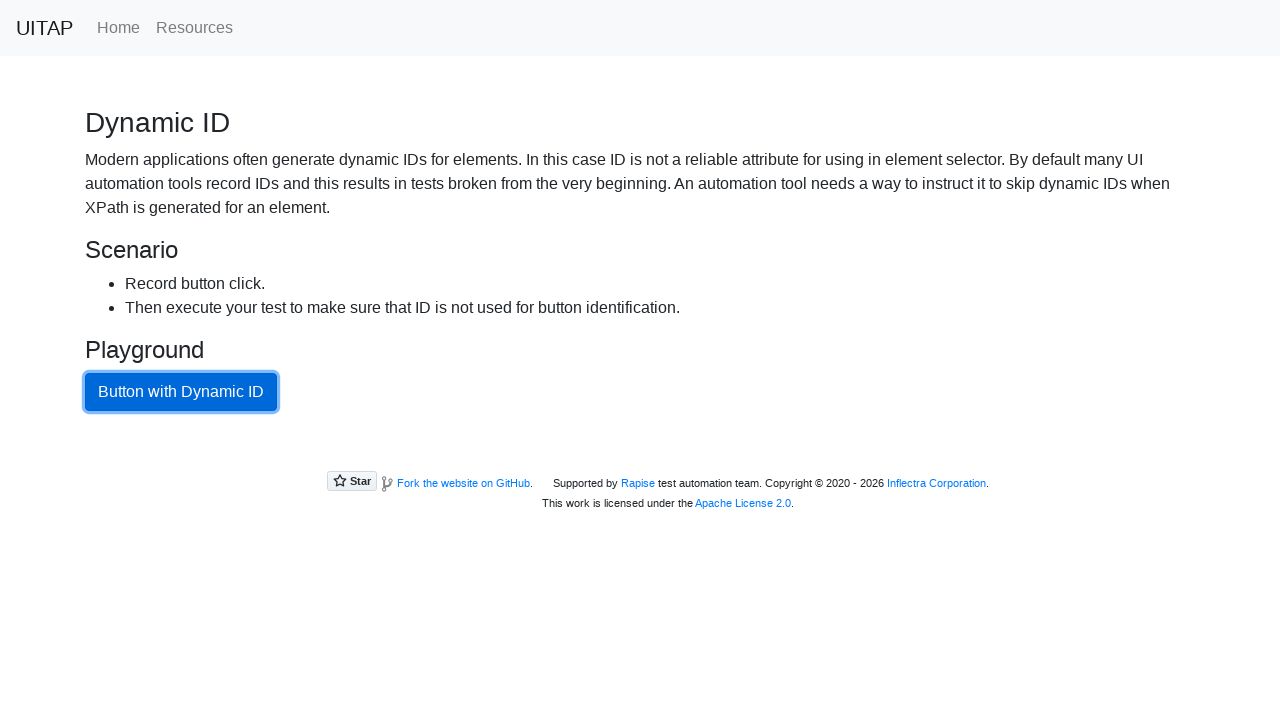